Tests different button click types including double-click, right-click, and standard click.

Starting URL: https://demoqa.com/buttons

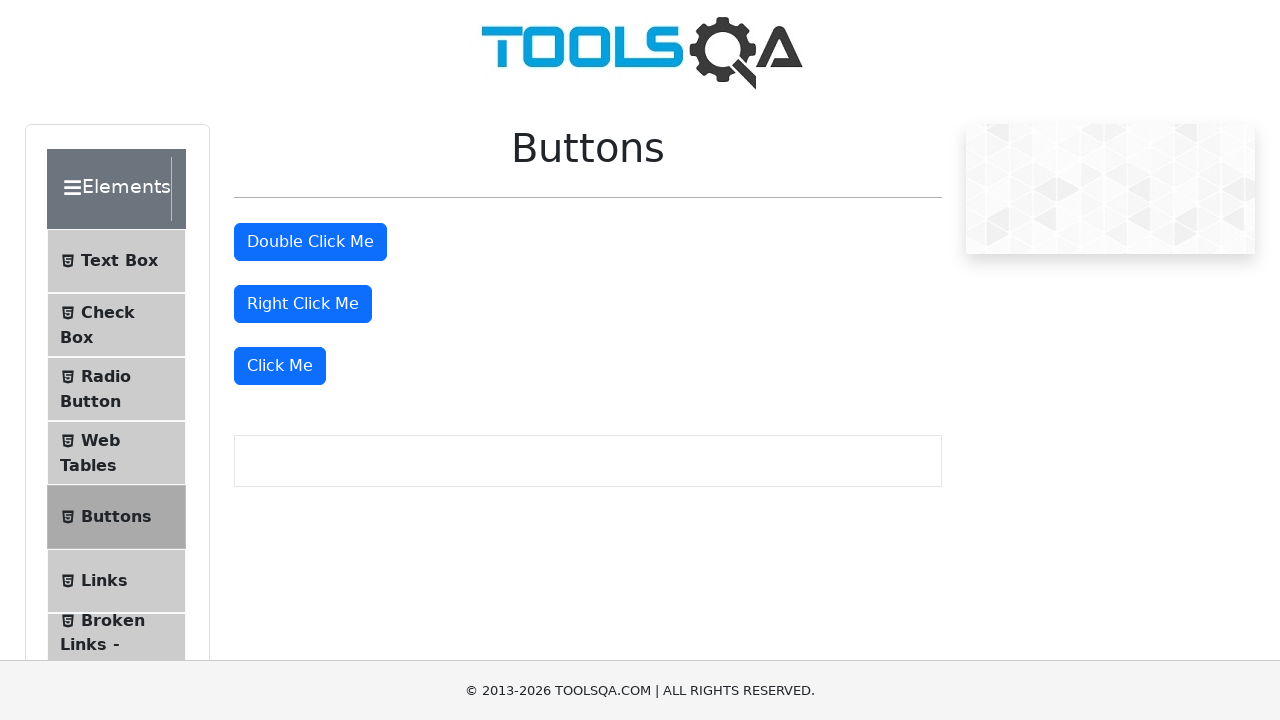

Double-clicked the double-click button at (310, 242) on xpath=//button[@id="doubleClickBtn"]
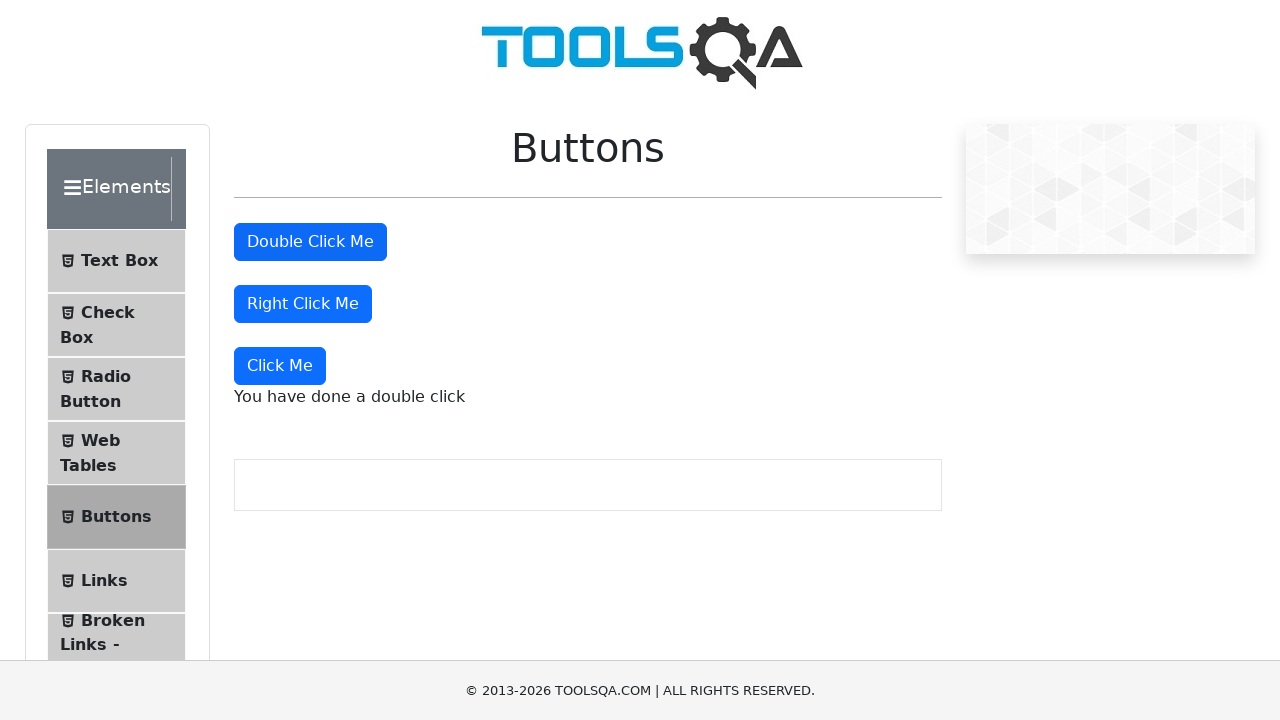

Right-clicked the right-click button at (303, 304) on xpath=//button[@id="rightClickBtn"]
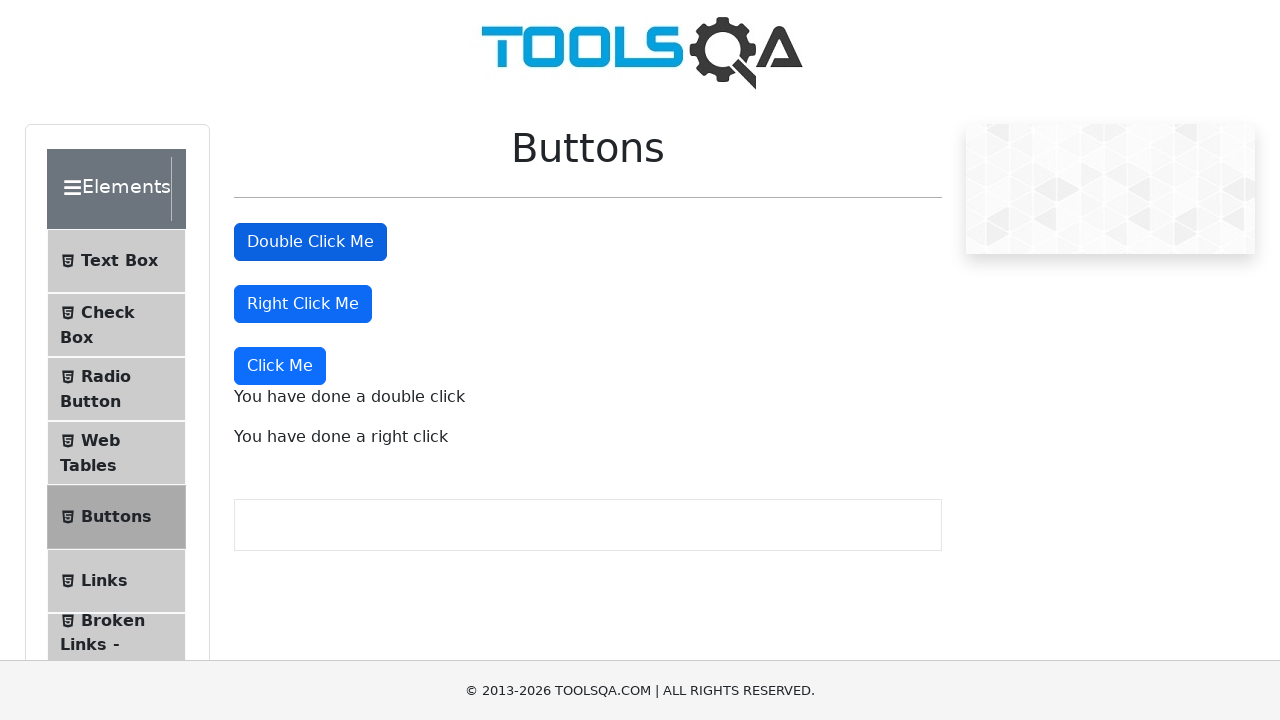

Clicked the last 'Click Me' button at (280, 366) on xpath=//button[.="Click Me"] >> nth=-1
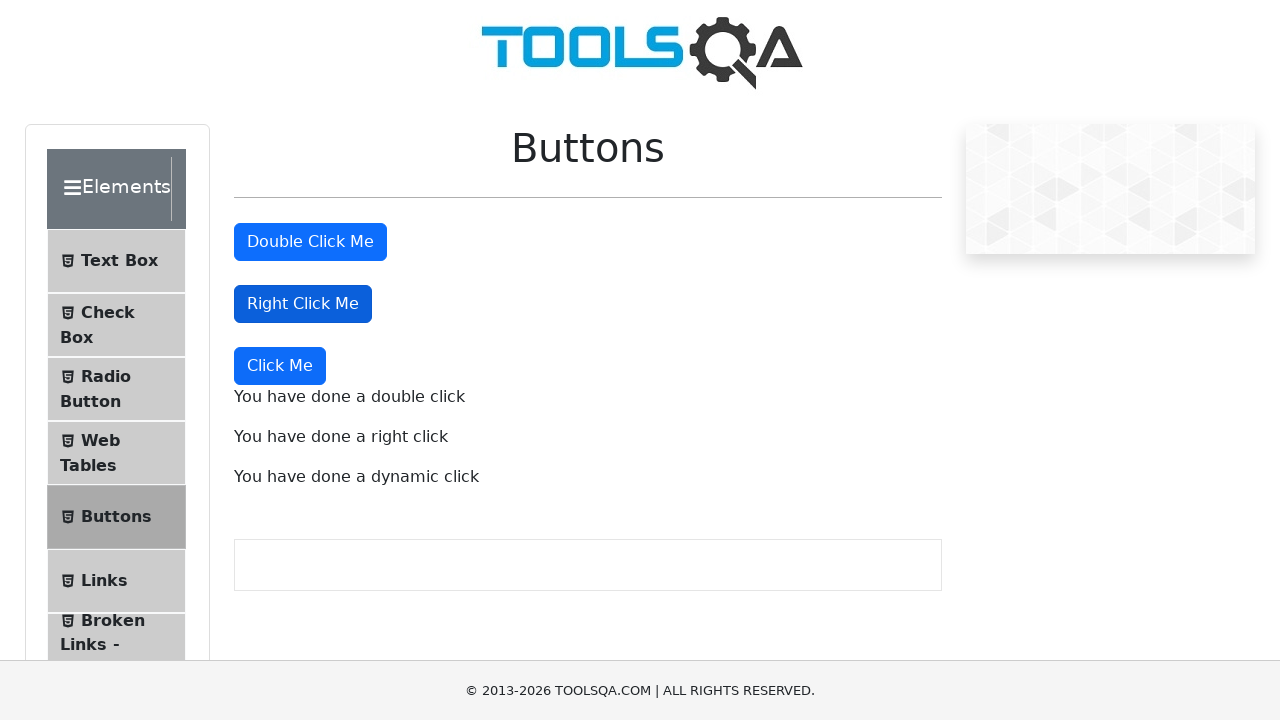

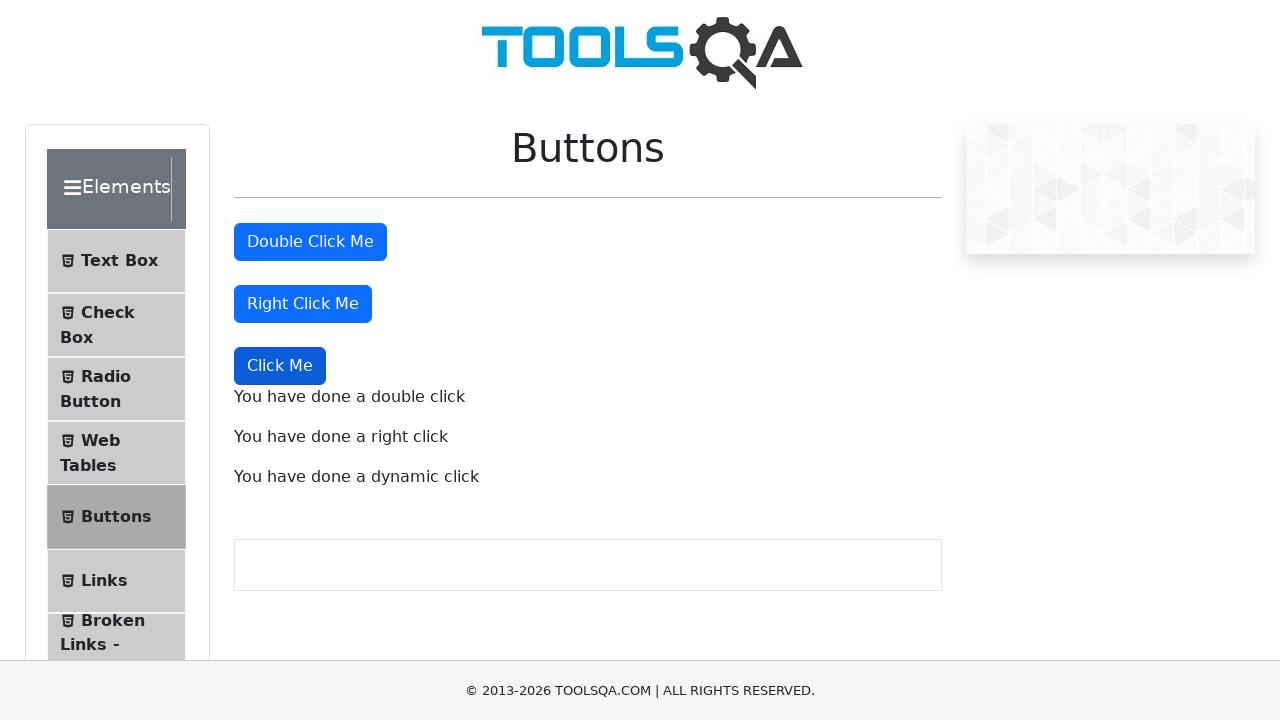